Navigates to a GitHub Pages site, maximizes the browser window, locates an element with class "silly" and retrieves its text content, then takes a screenshot of the page.

Starting URL: https://esickert.github.io

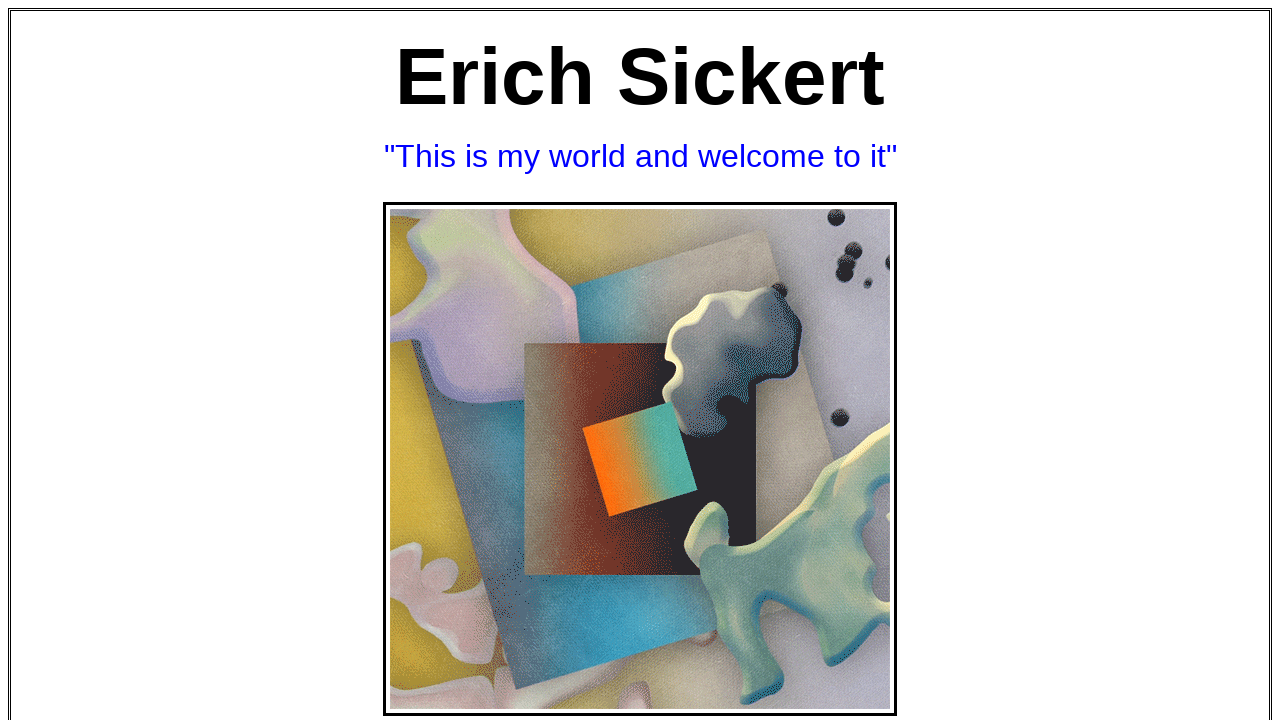

Navigated to GitHub Pages site at https://esickert.github.io
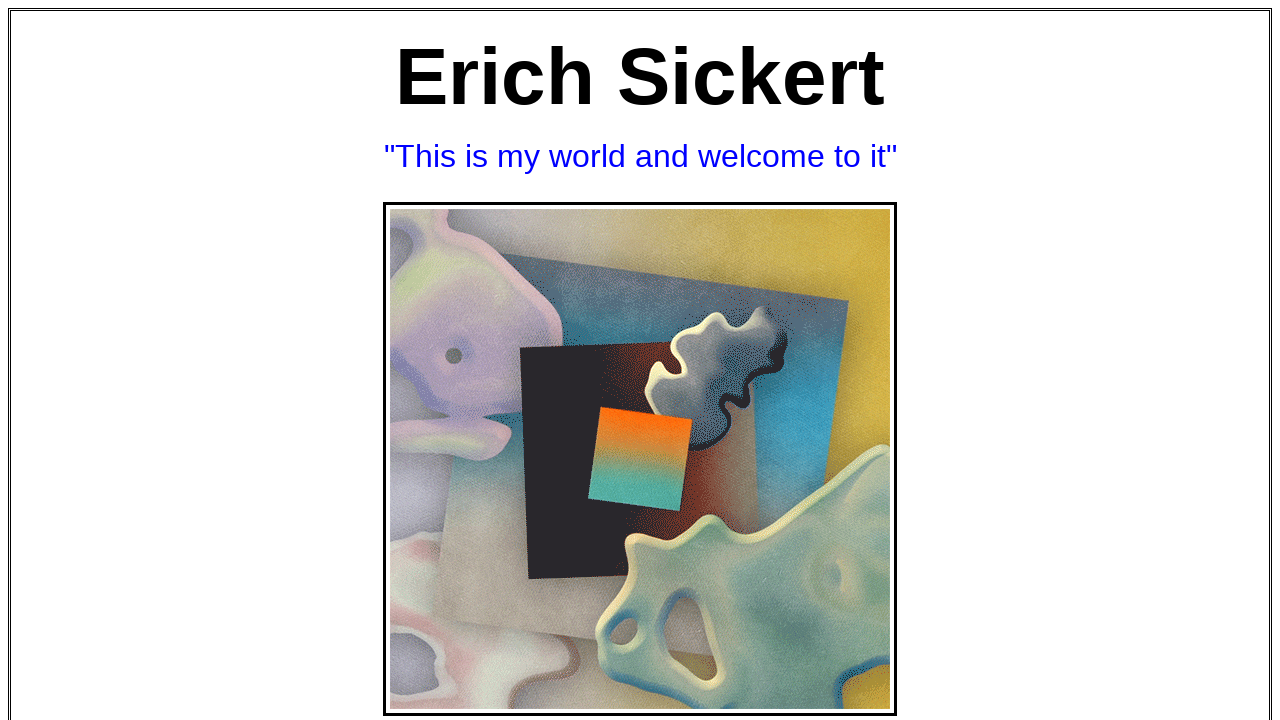

Maximized browser window to 1920x1080
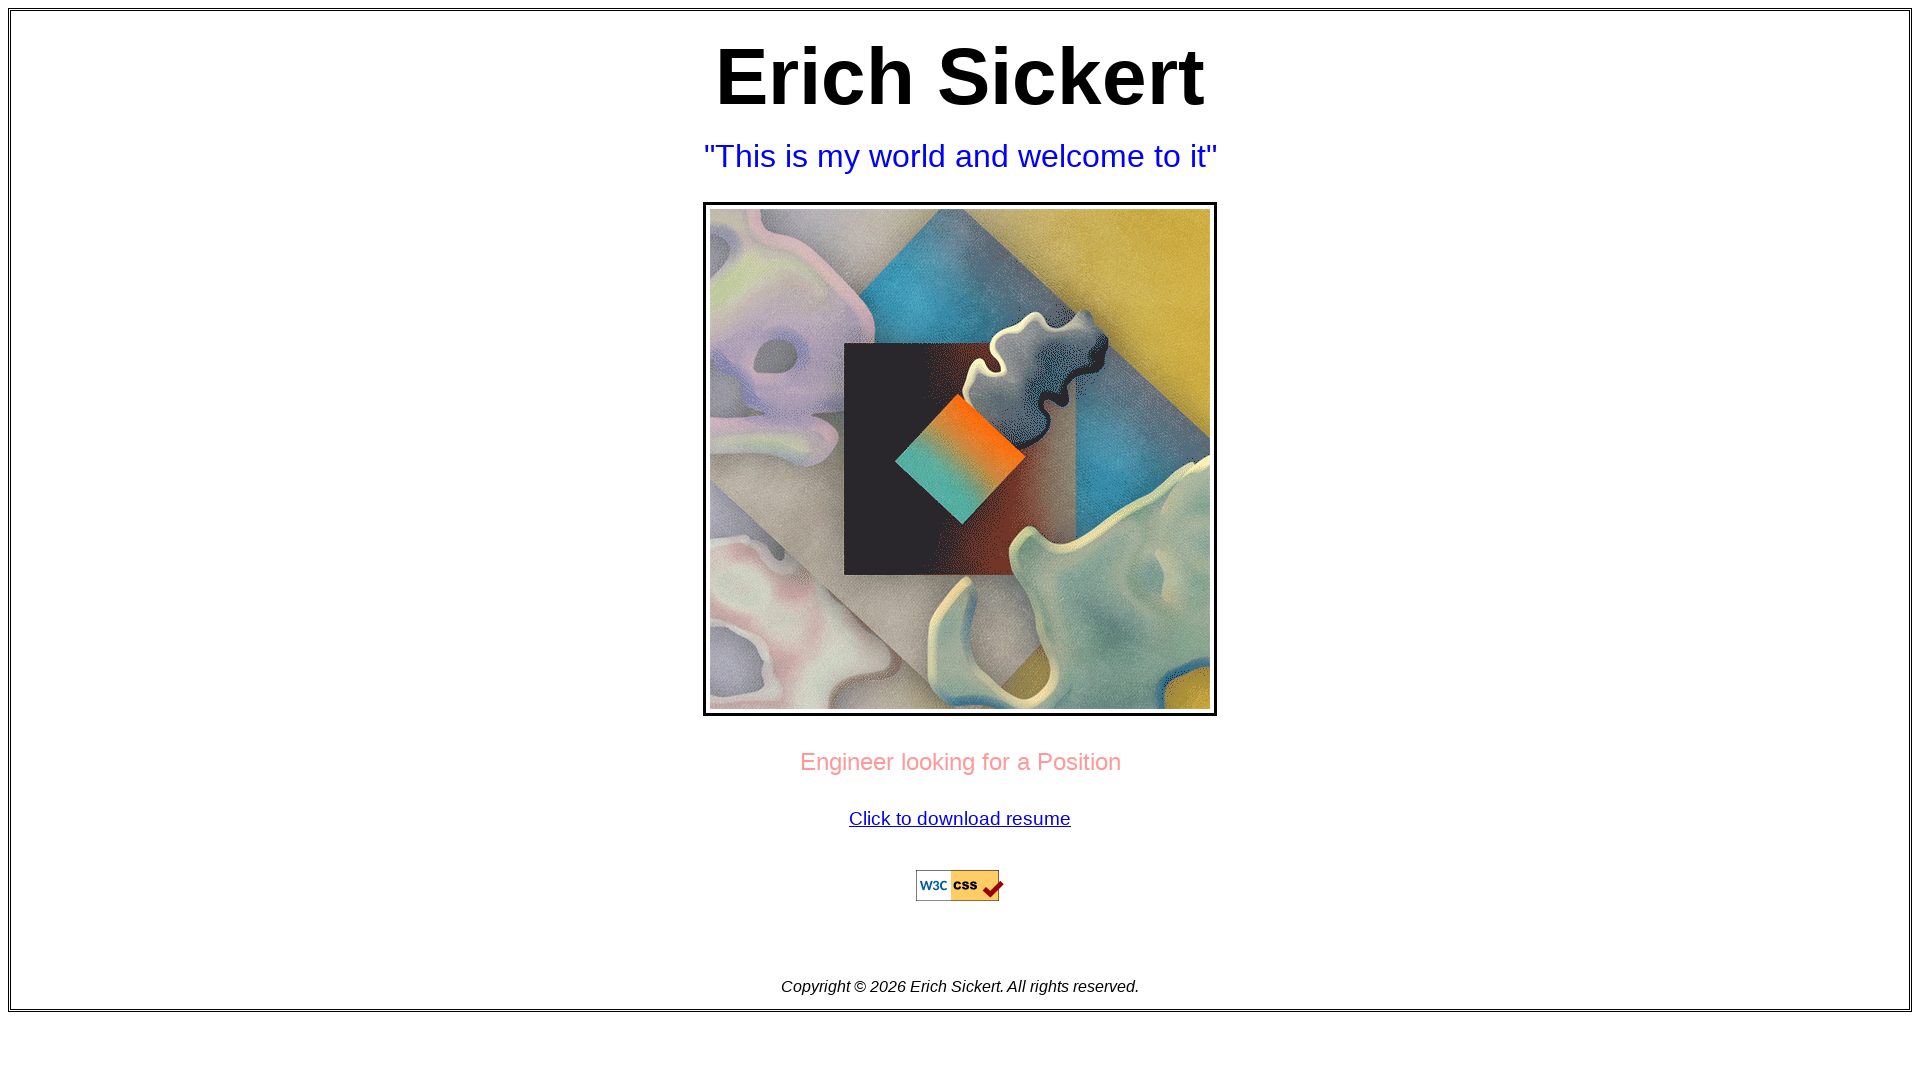

Located element with class 'silly'
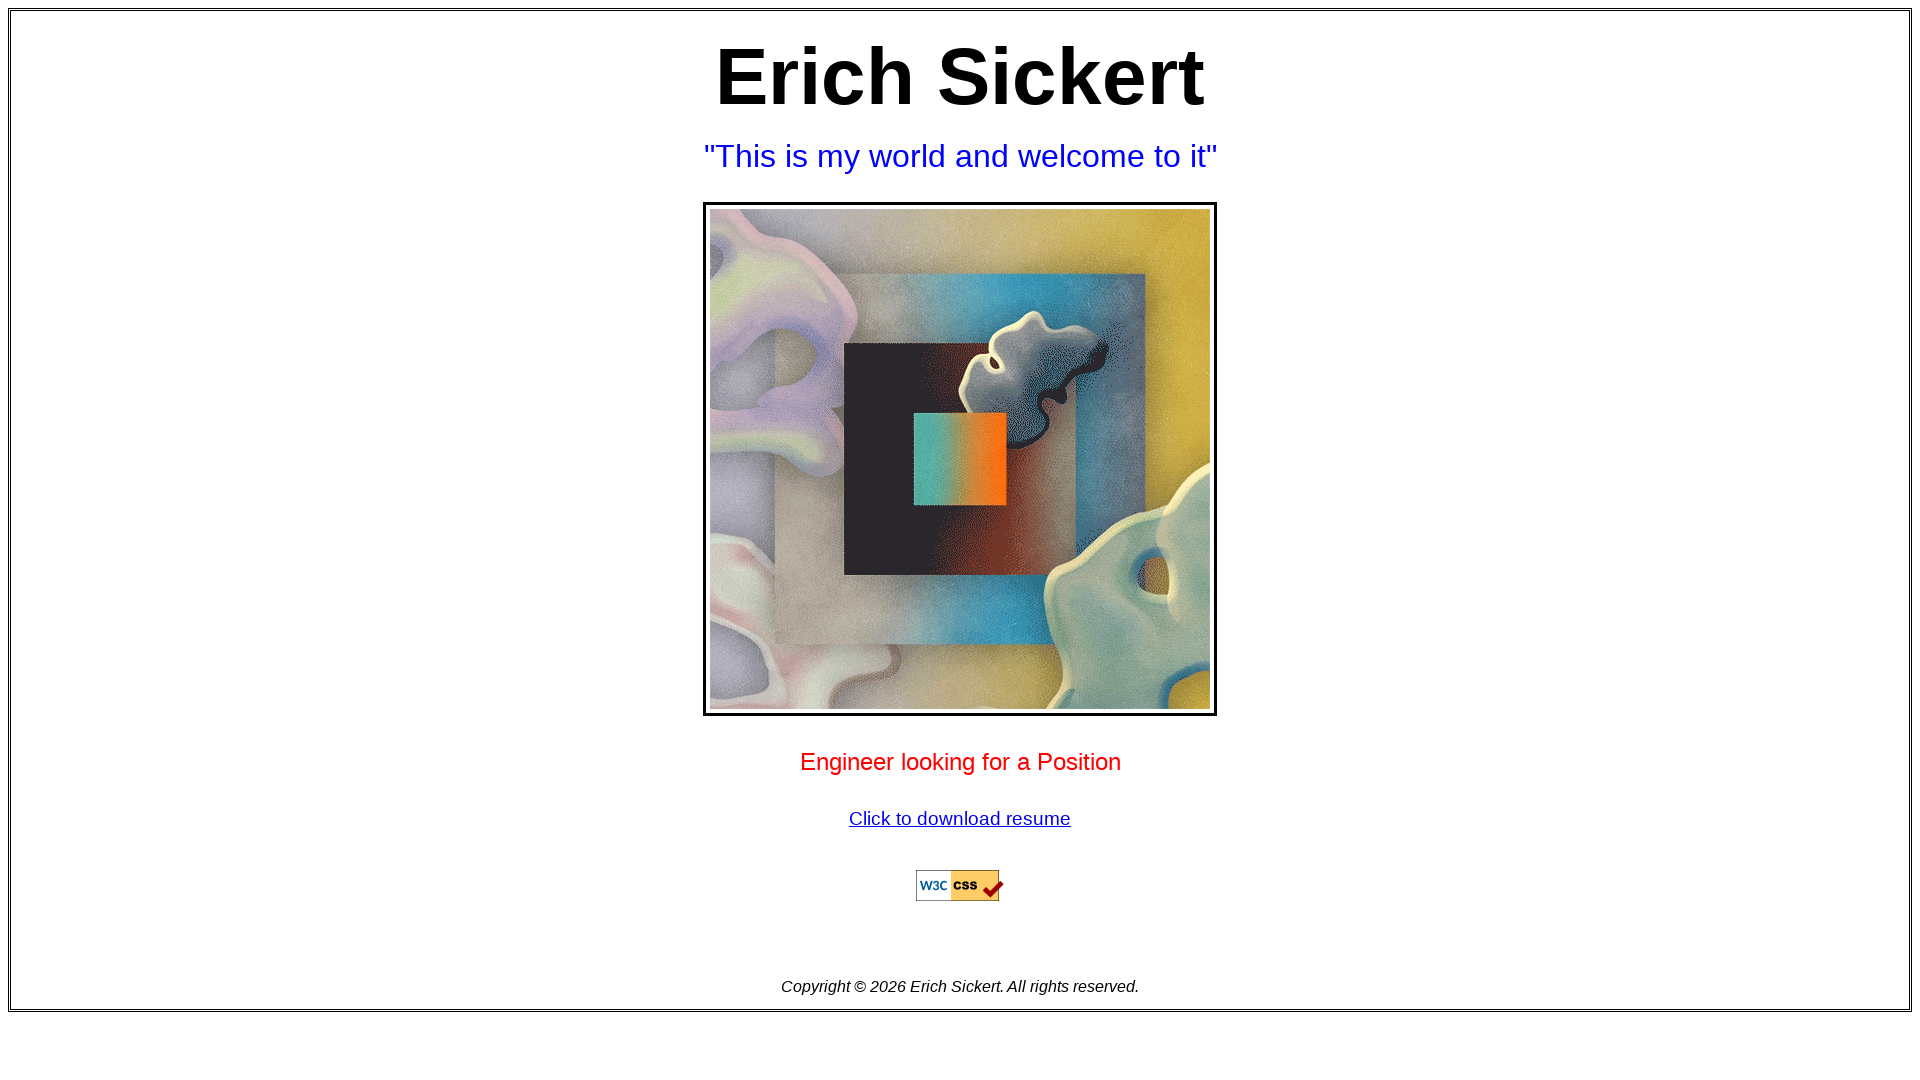

Waited for element with class 'silly' to be visible
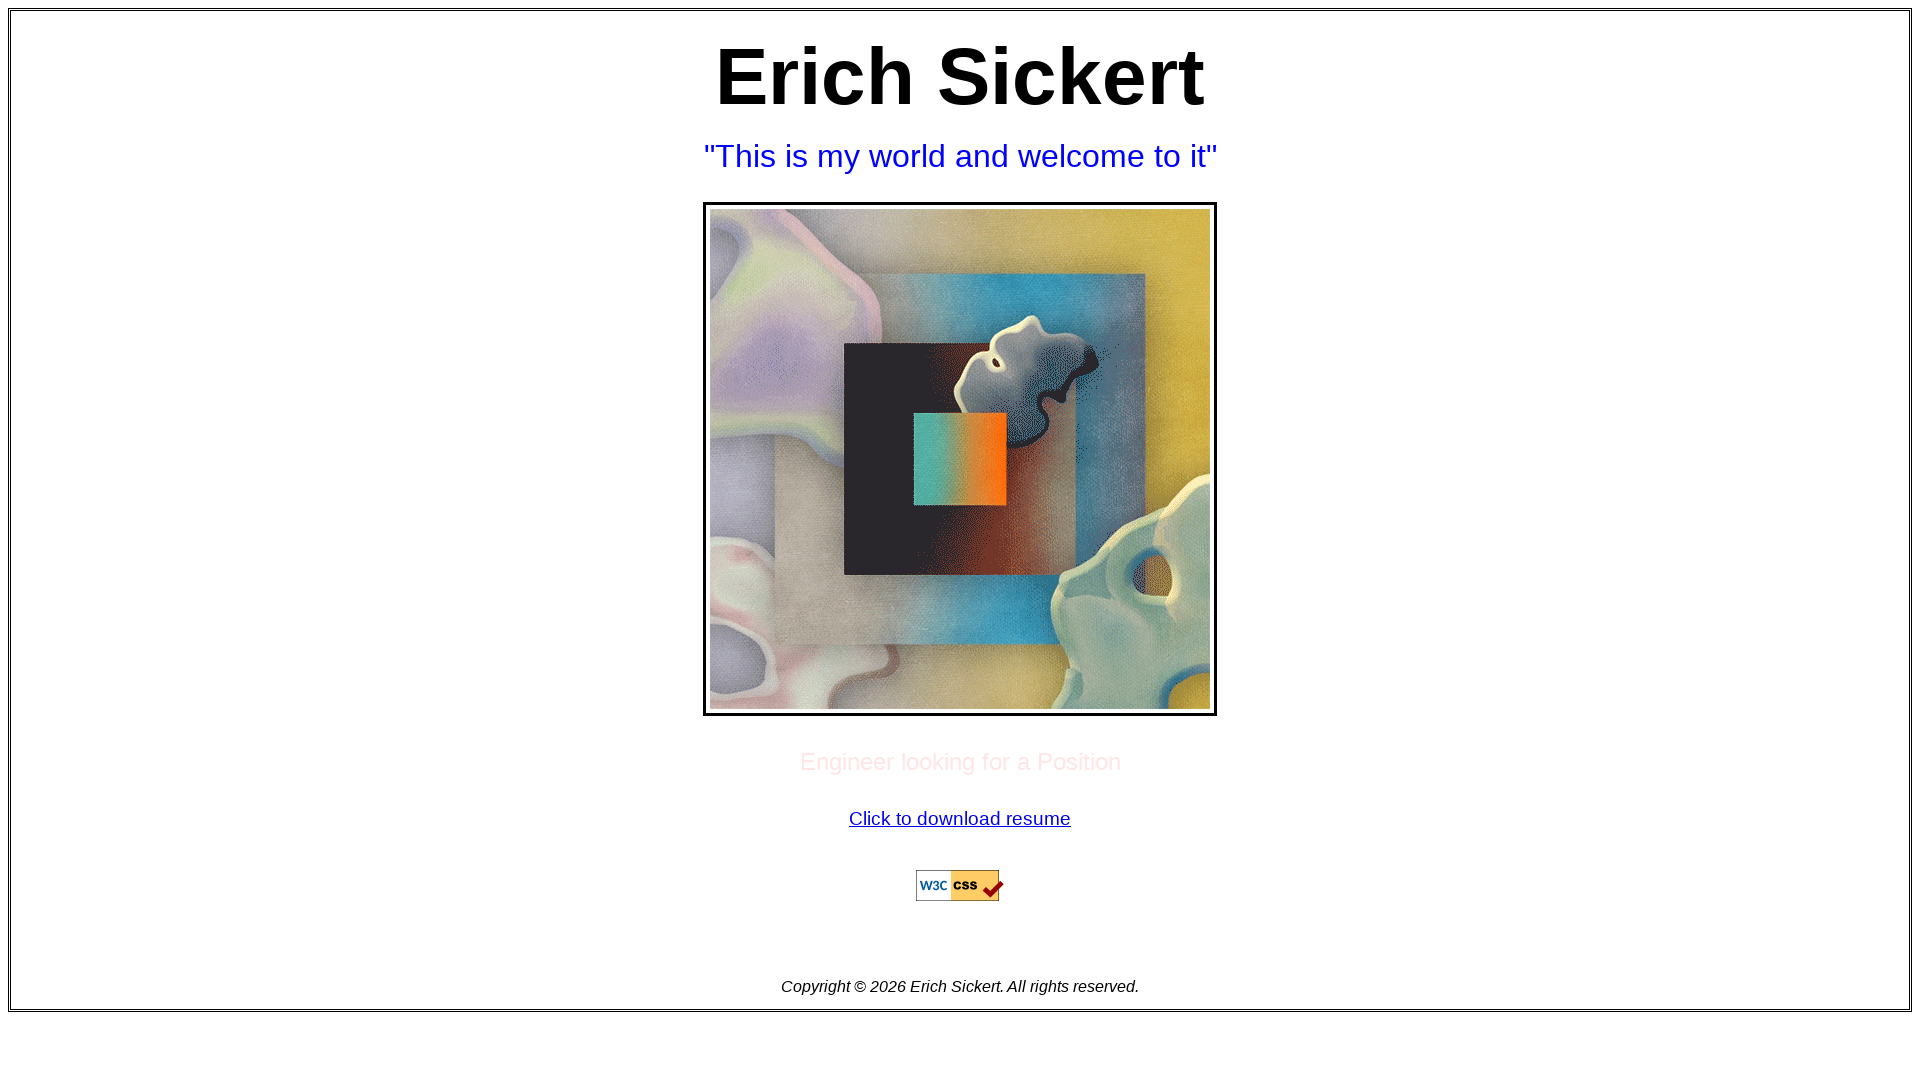

Retrieved text content from 'silly' element: Erich Sickert
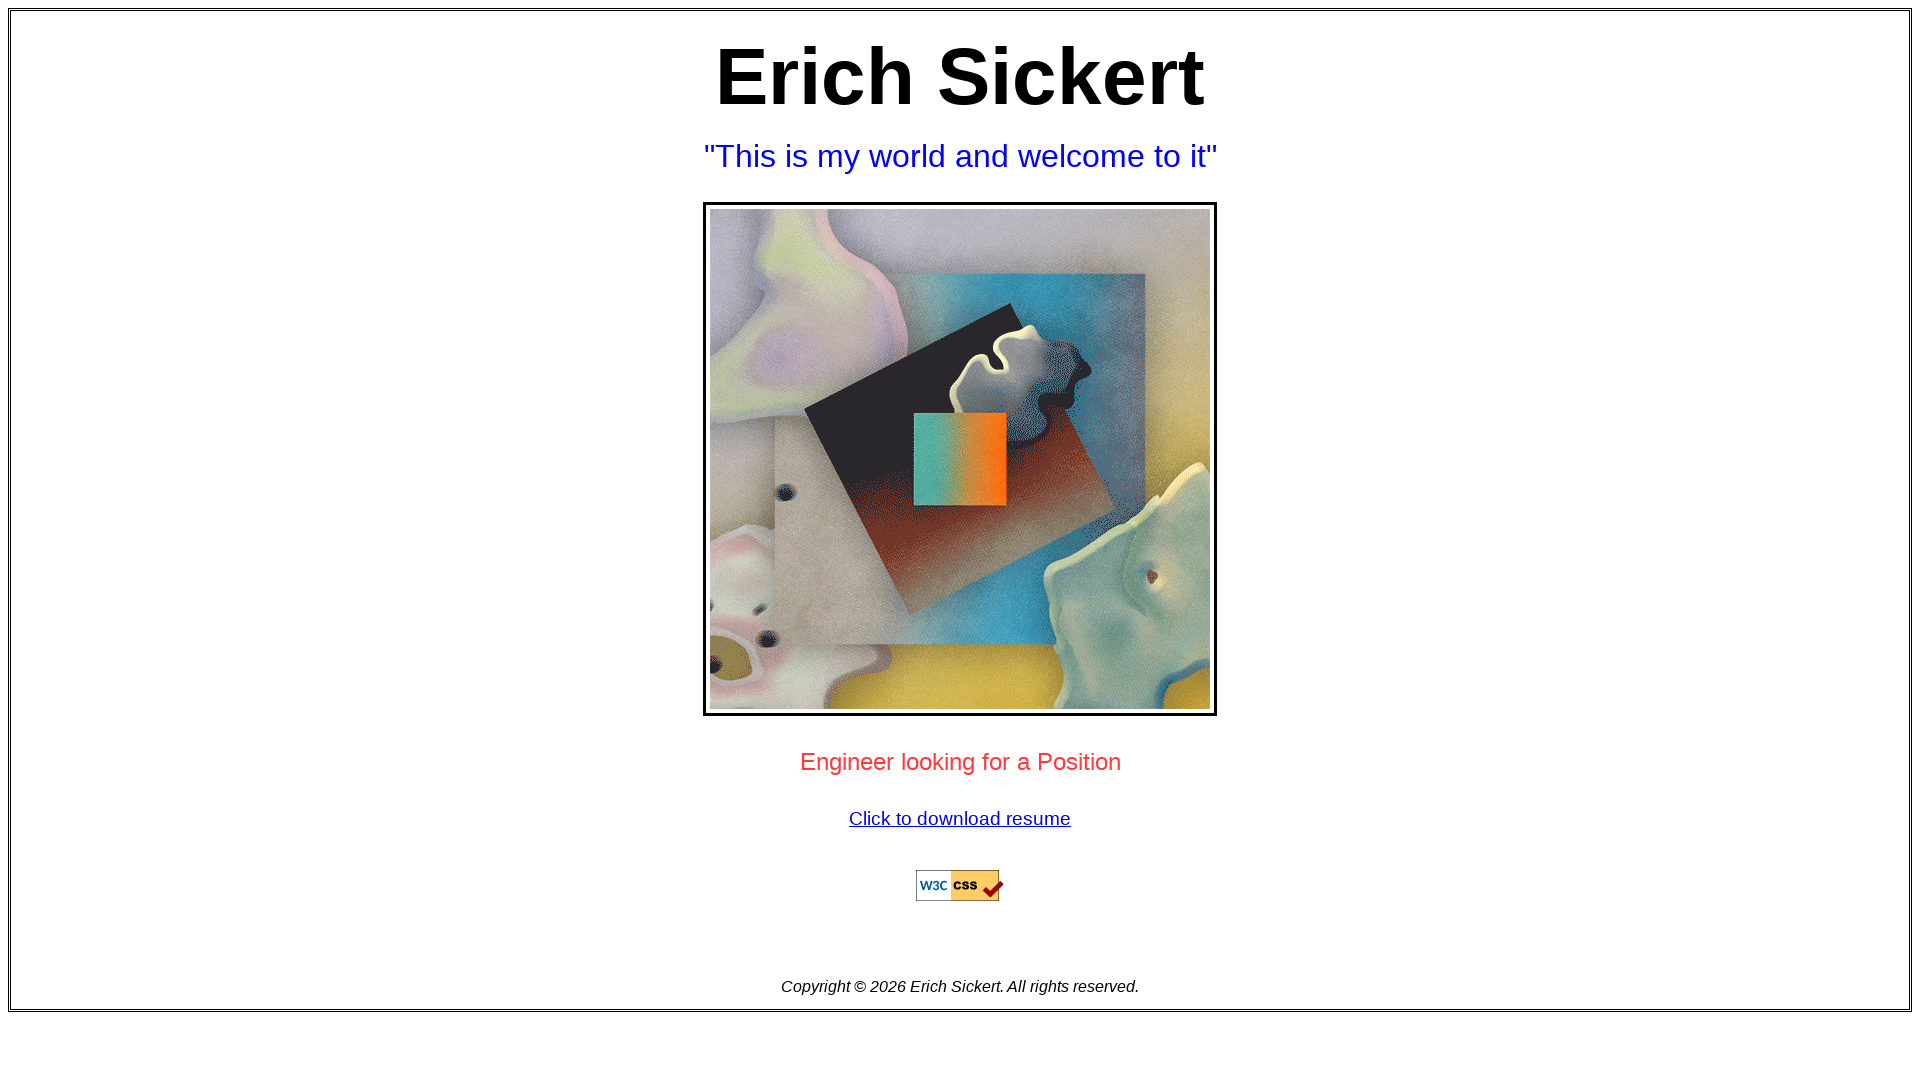

Printed text content to console
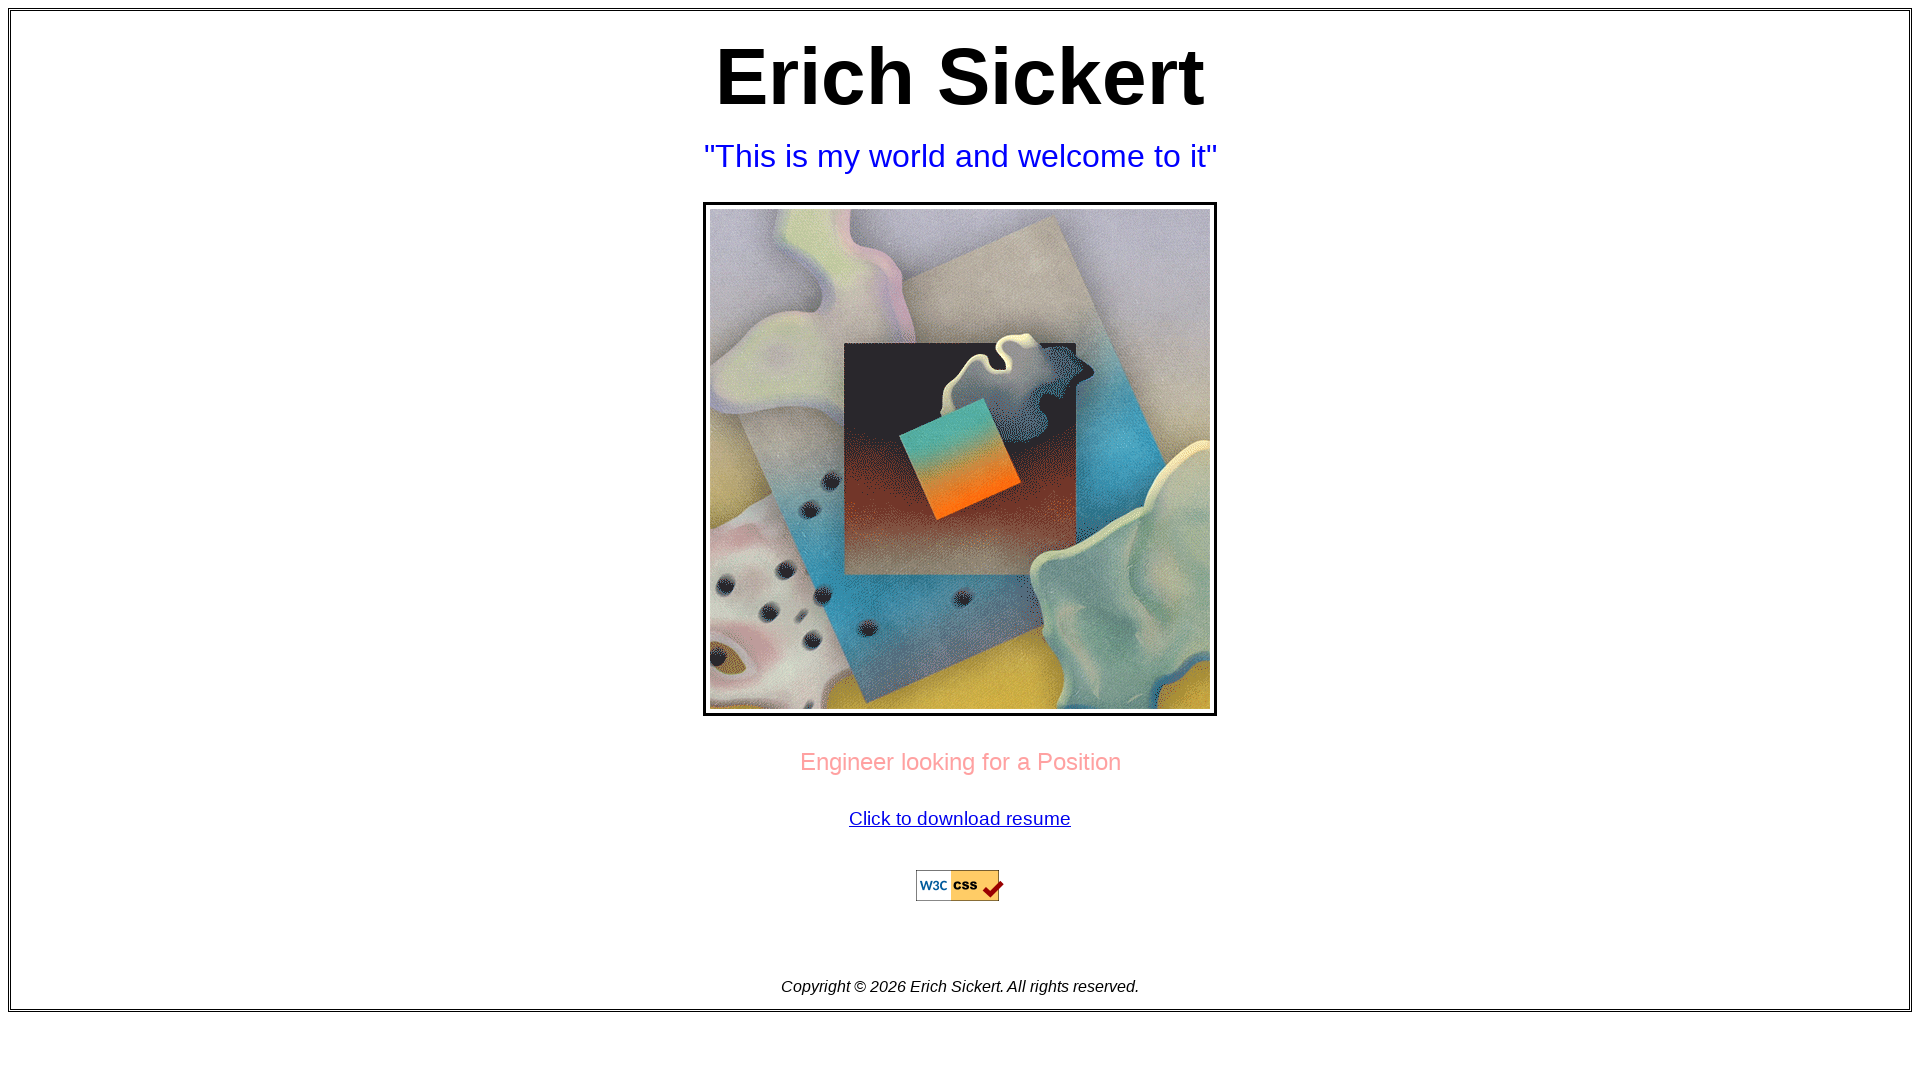

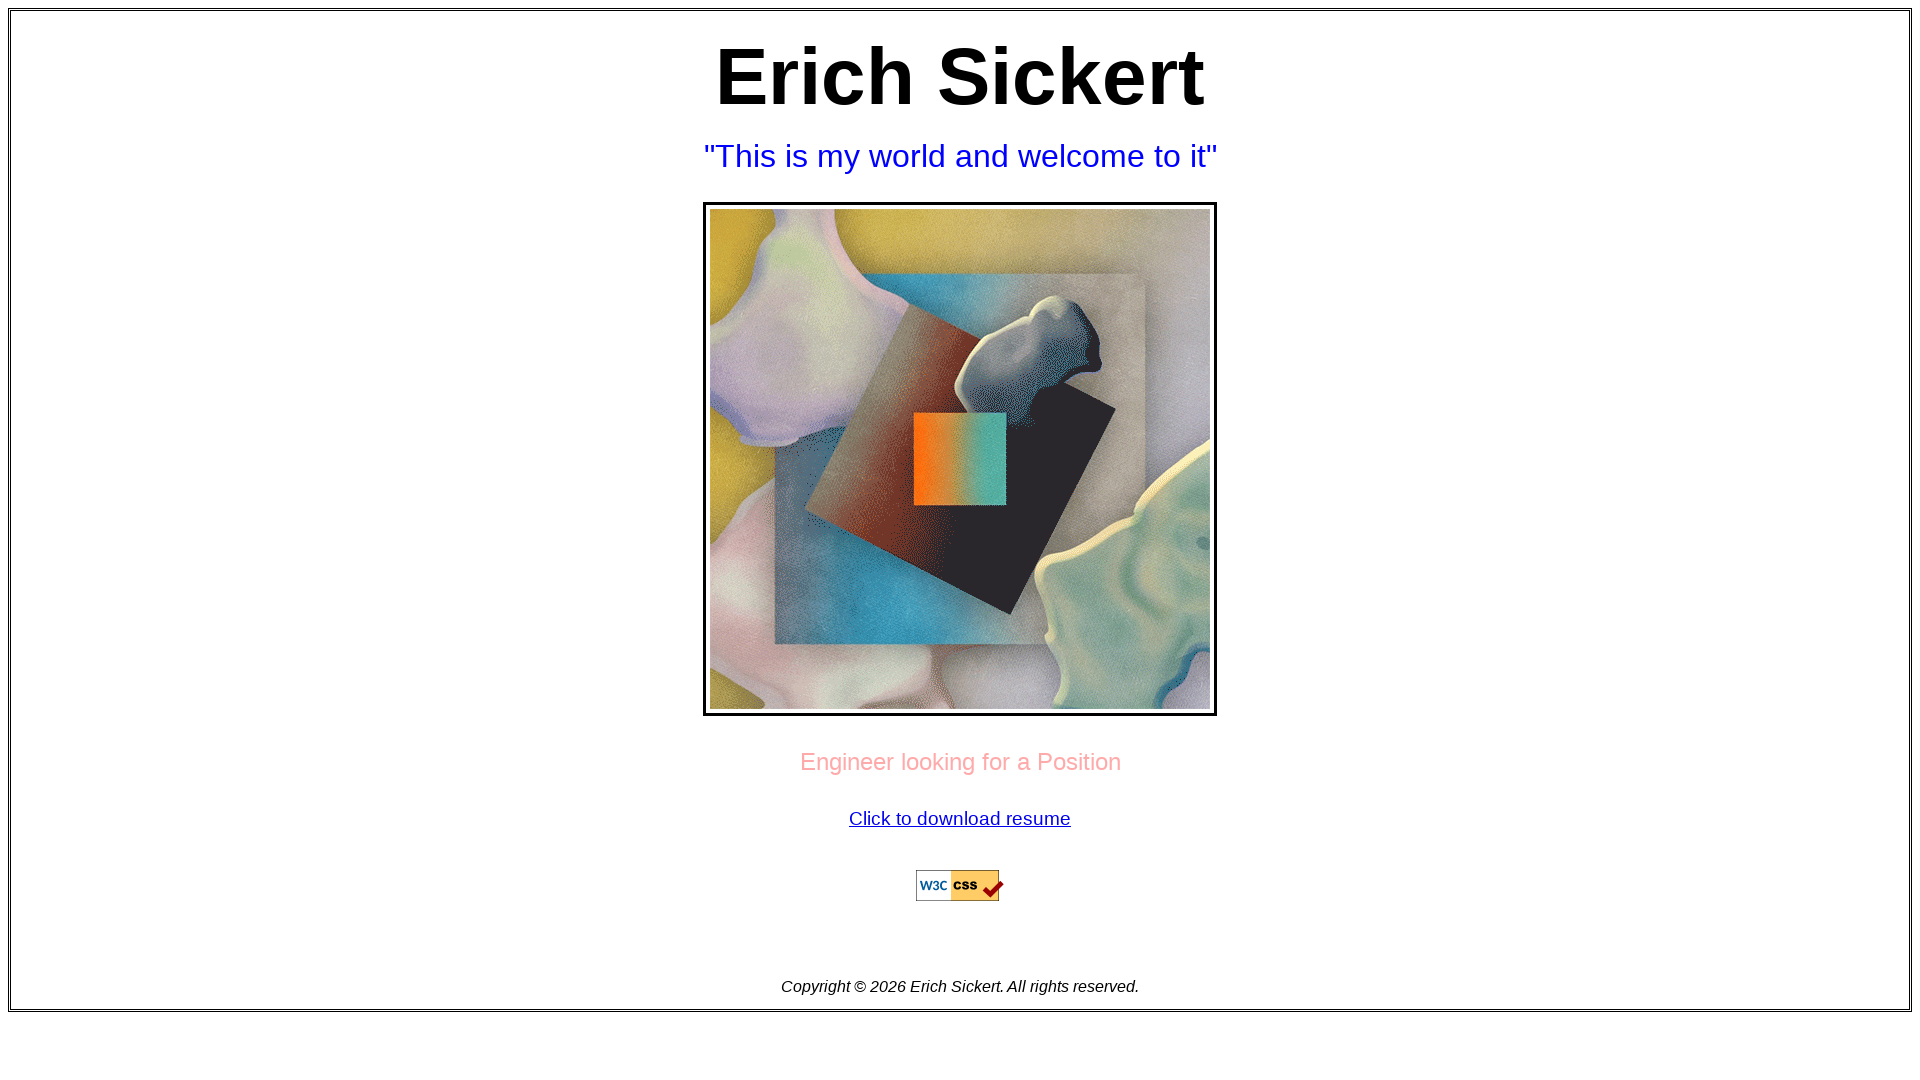